Tests if various form elements (email textbox, education textarea, age radio button, and name text) are displayed and fills them if they are visible

Starting URL: https://automationfc.github.io/basic-form/index.html

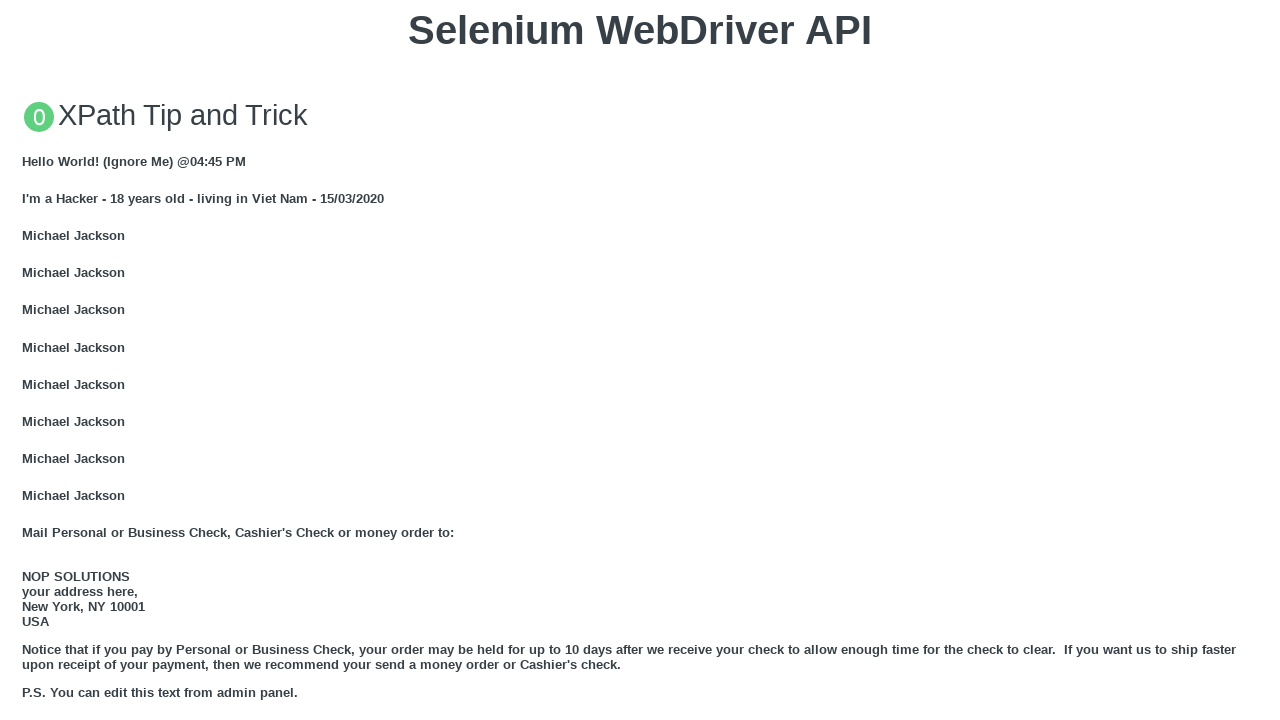

Verified email textbox is visible
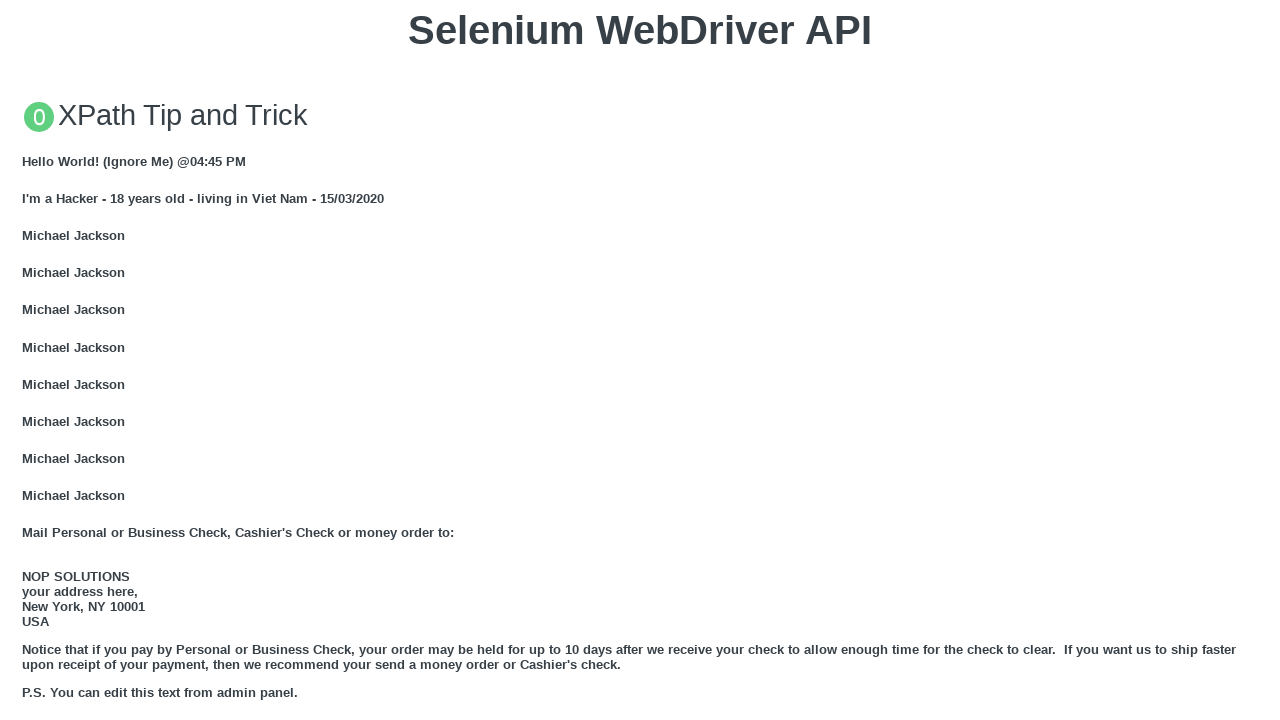

Filled email textbox with 'Selenium Webdriver' on #mail
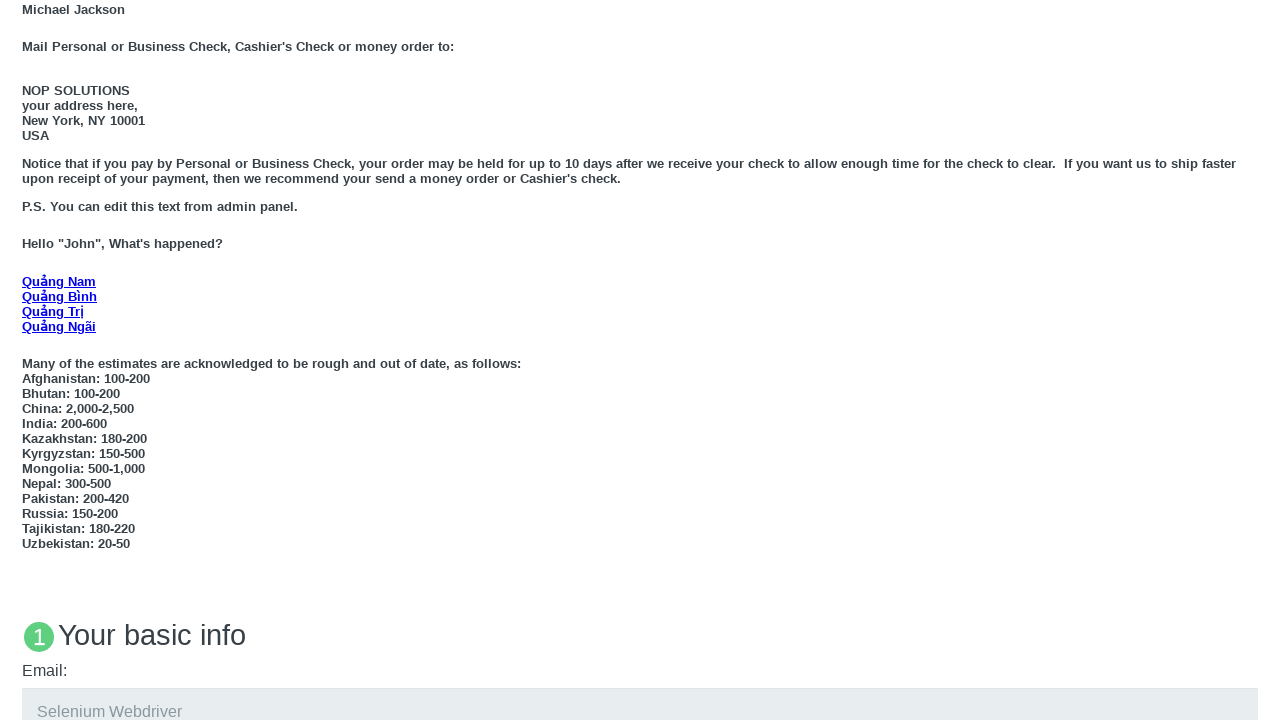

Verified education textarea is visible
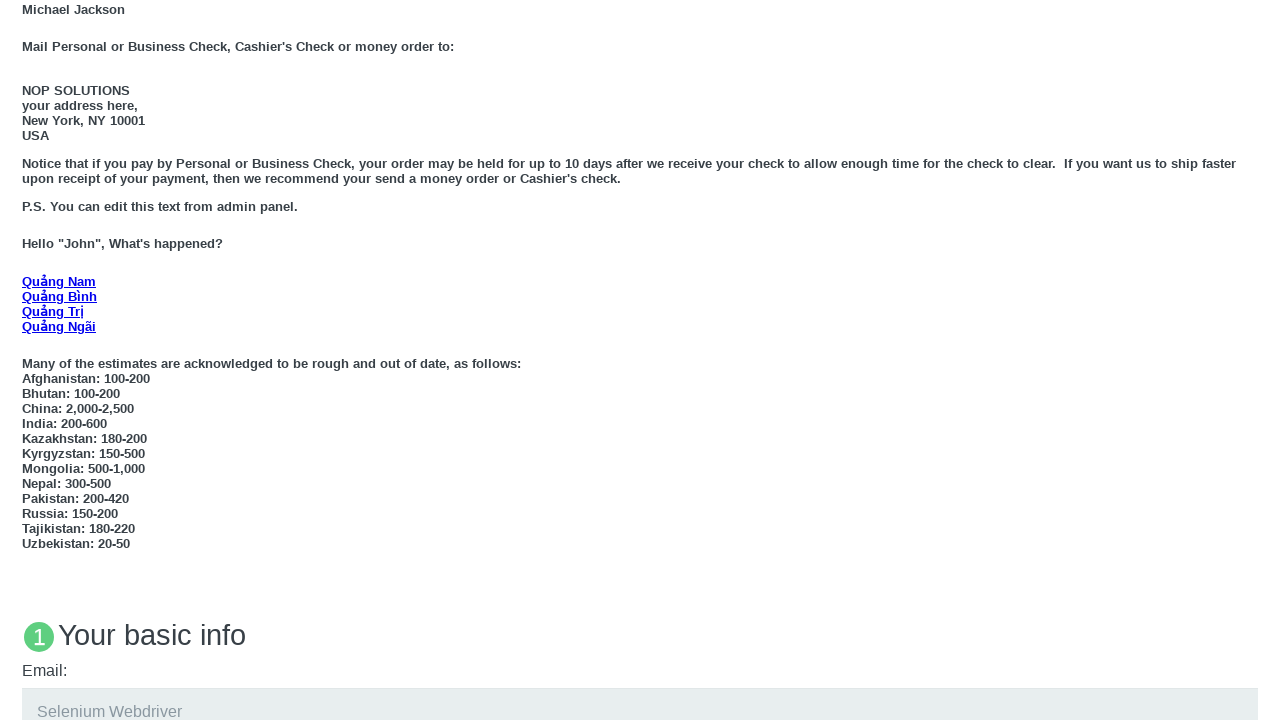

Filled education textarea with 'Selenium Webdriver' on #edu
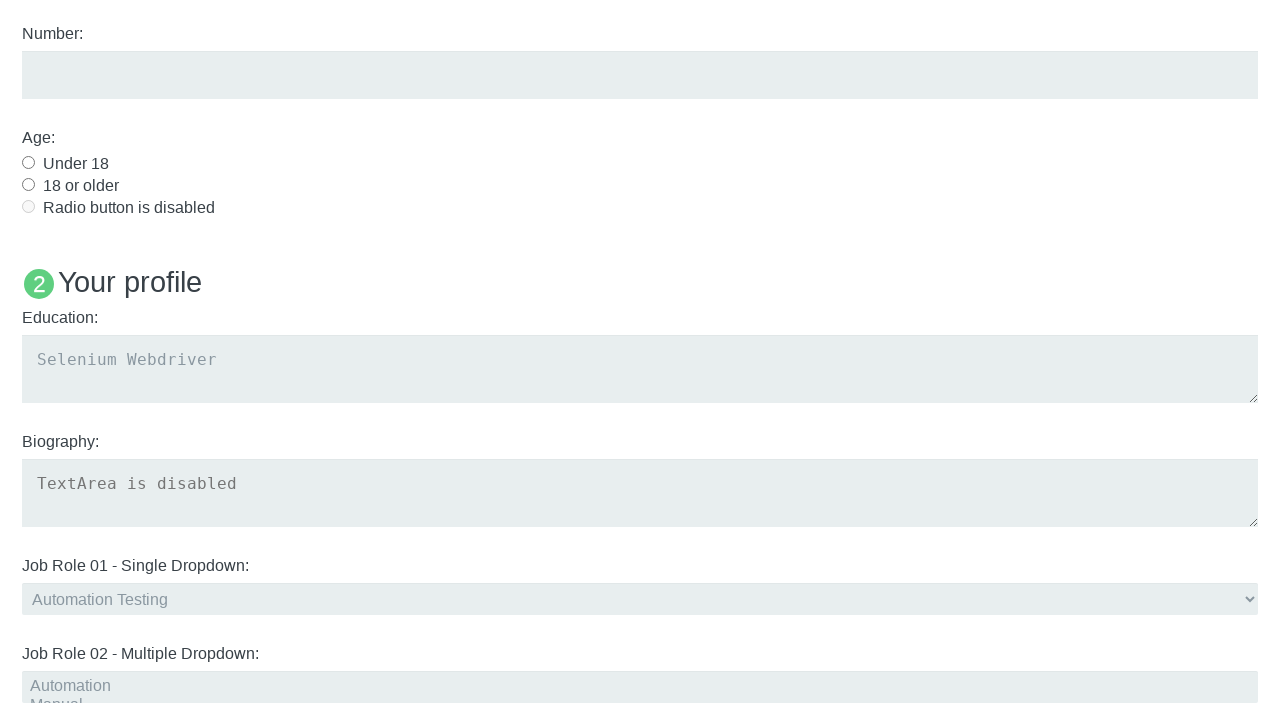

Verified 'Under 18' radio button is visible
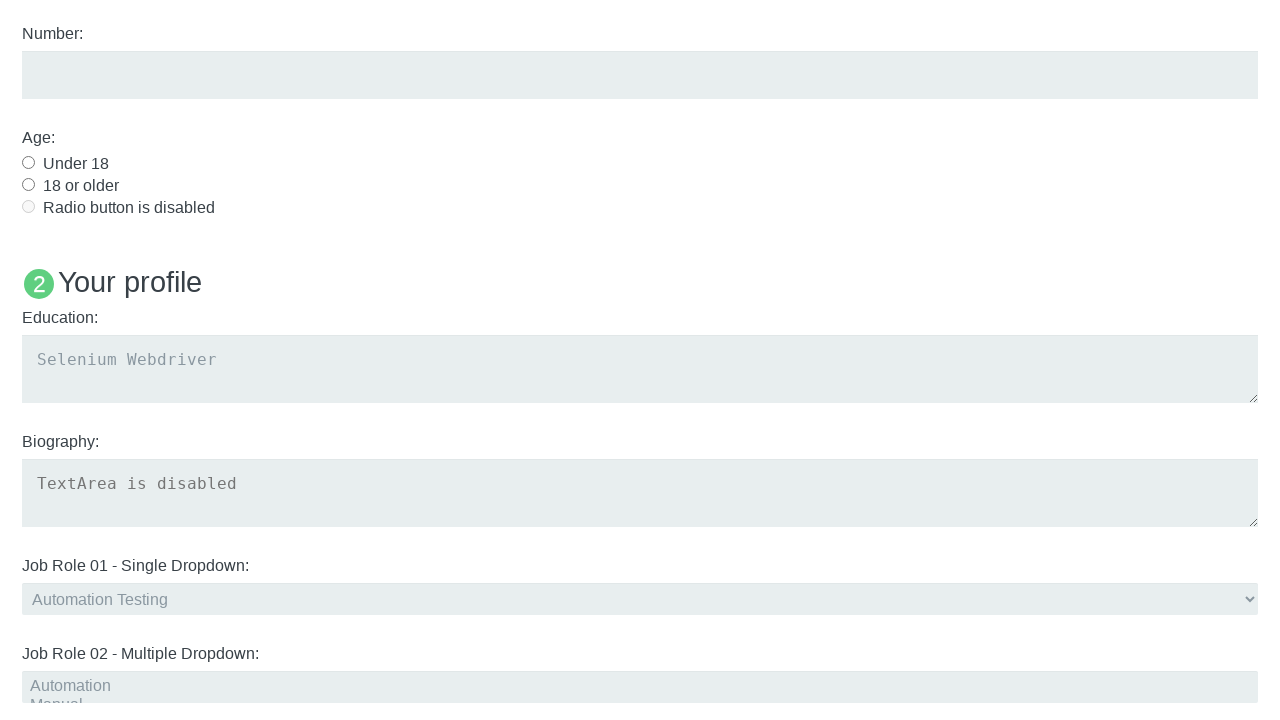

Clicked 'Under 18' radio button at (28, 162) on #under_18
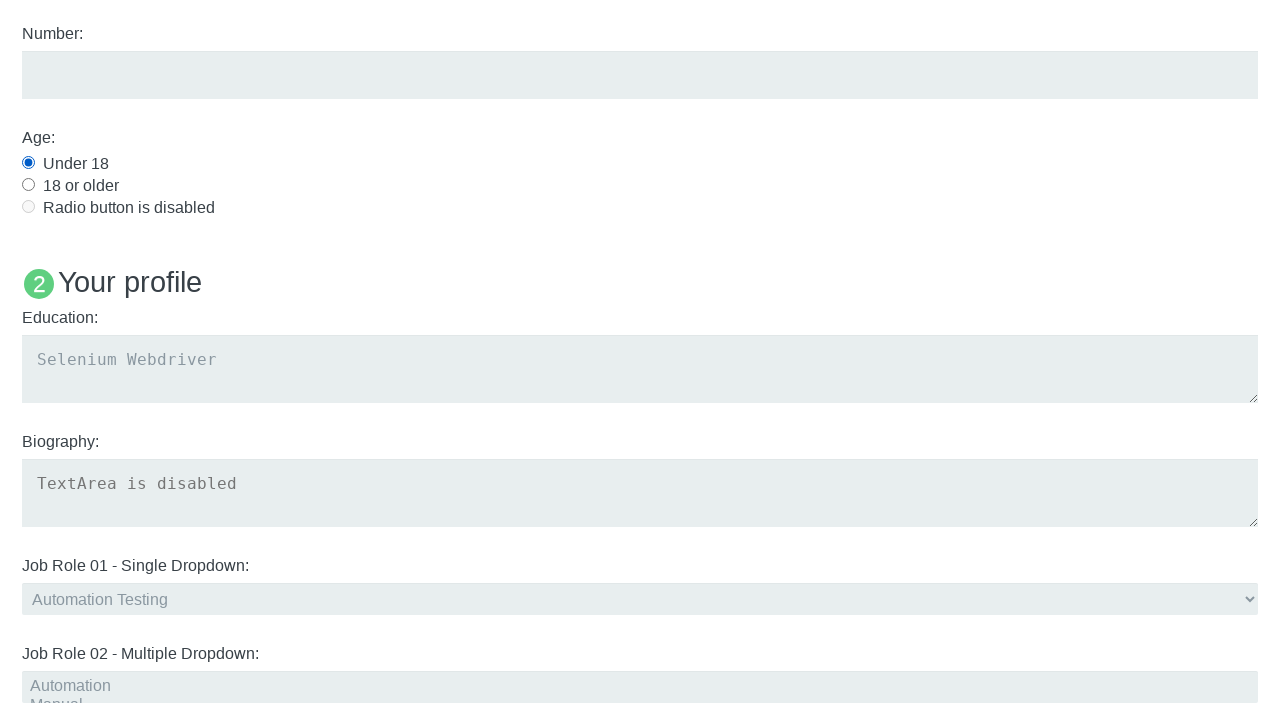

Verified 'Name: User5' heading is visible
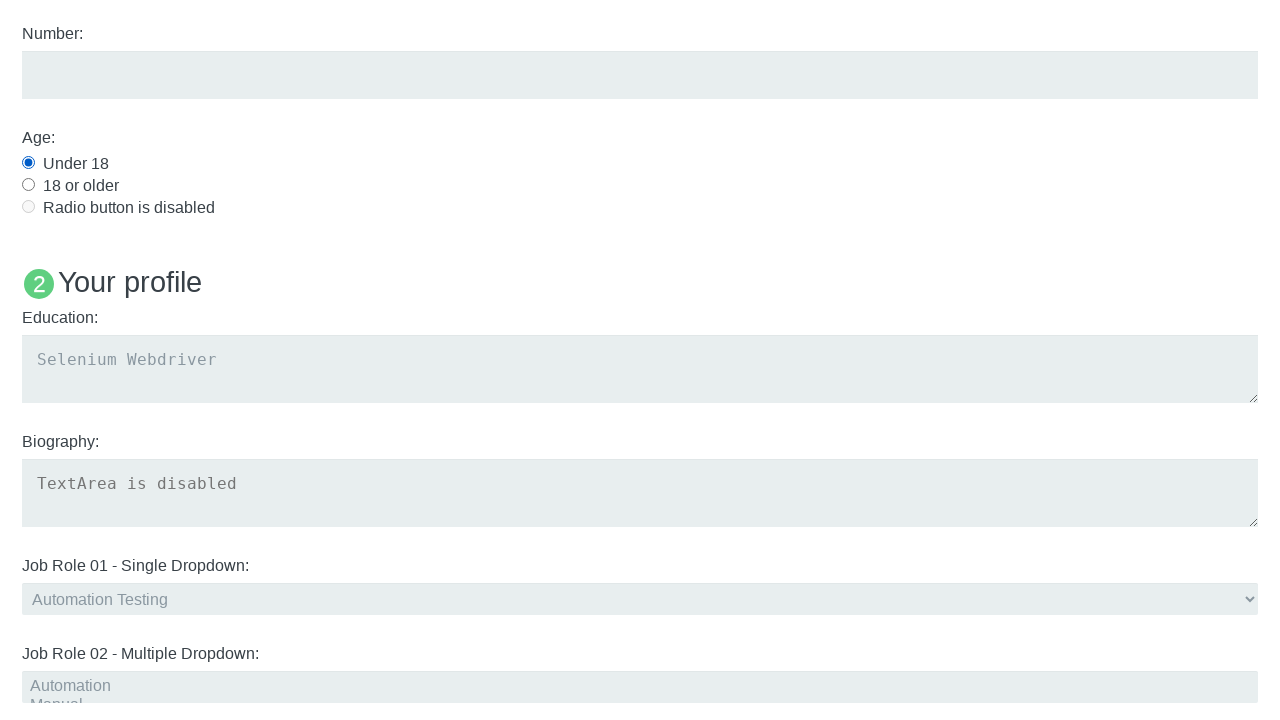

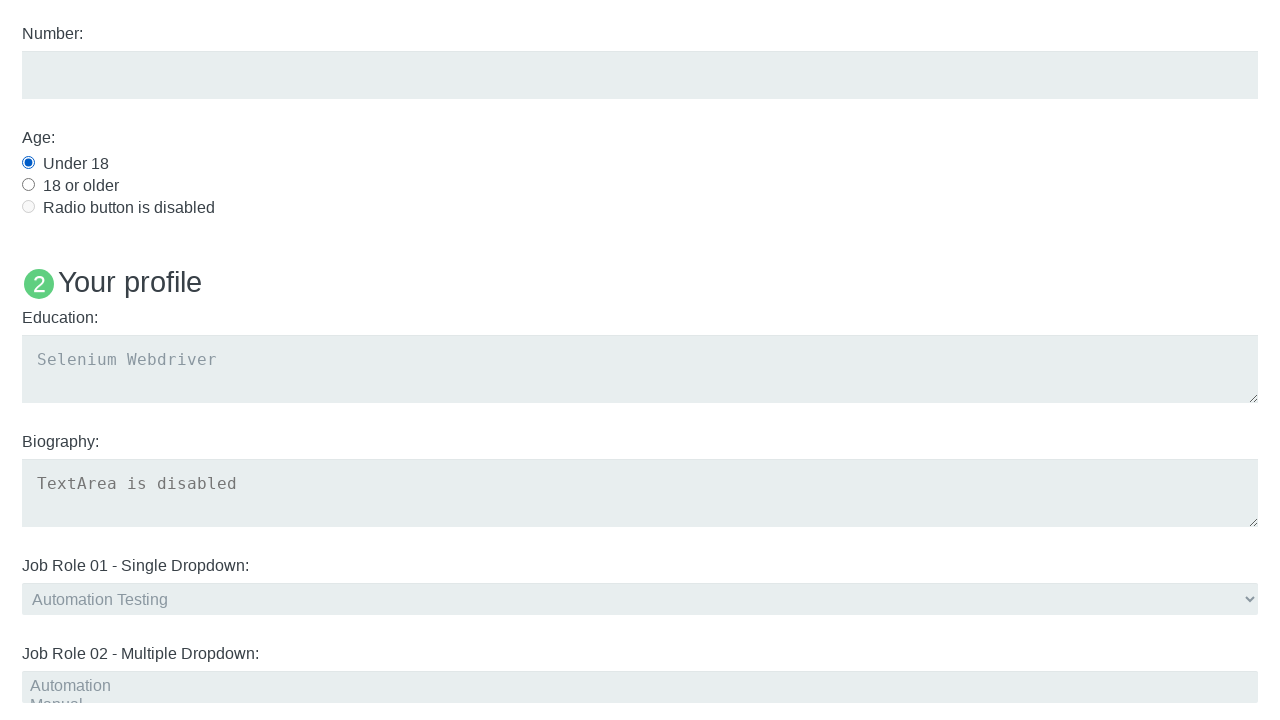